Tests hoverable dropdown menu by hovering over a menu item and clicking on the revealed submenu option

Starting URL: https://www.vinsguru.com/selenium-webdriver-automating-hoverable-multilevel-dropdowns/

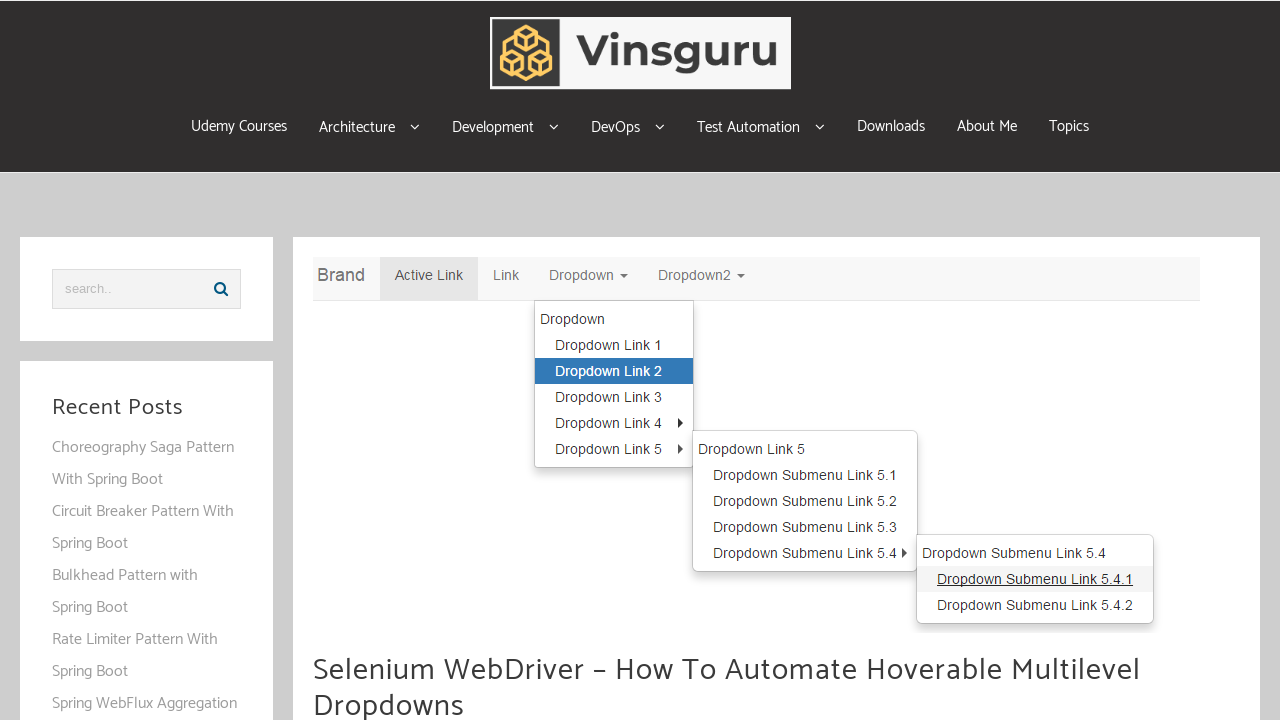

Hovered over menu item to reveal dropdown at (370, 127) on .menu-item-3594
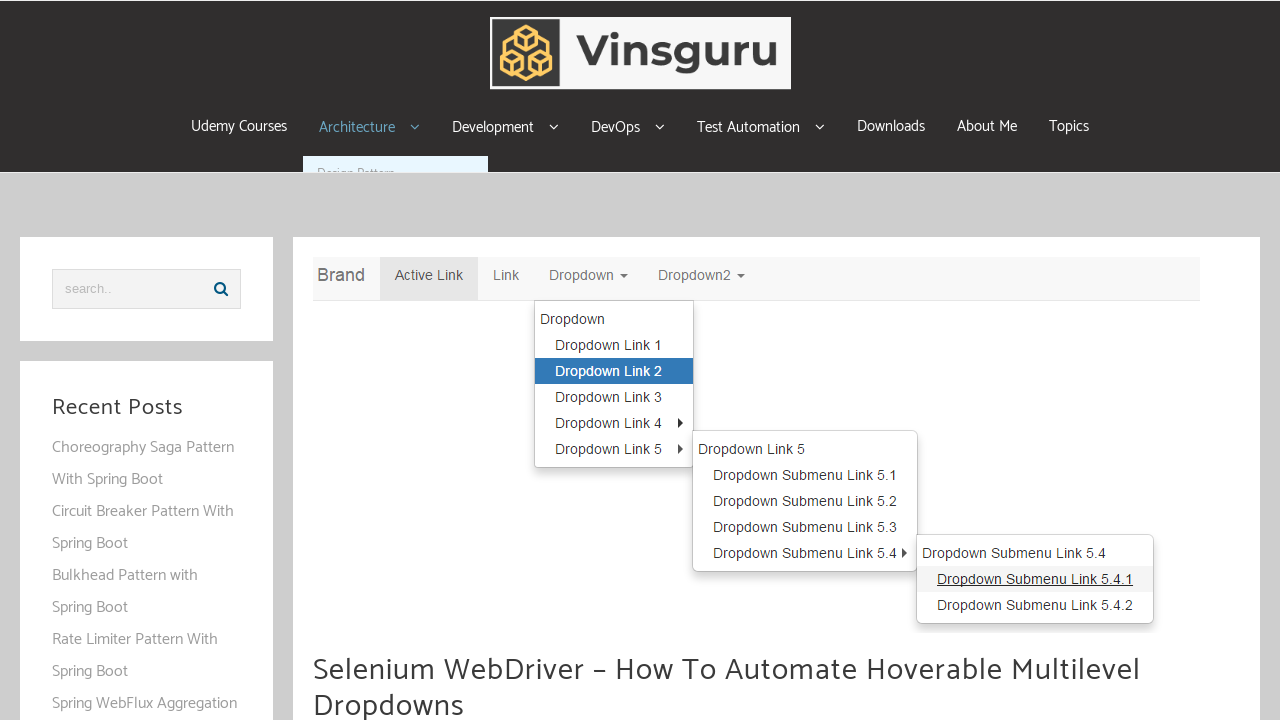

Clicked on Kafka option in dropdown menu at (332, 211) on text=Kafka
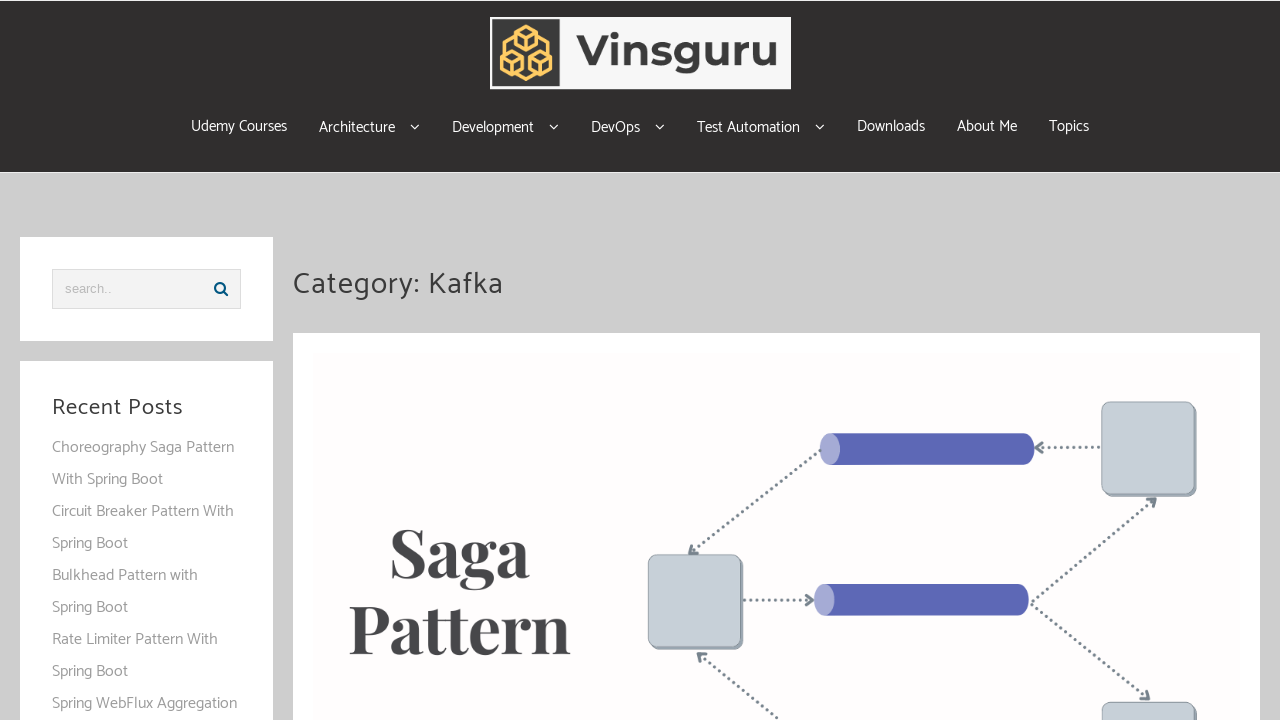

Clicked on current category item at (146, 360) on .cat-item.cat-item-50.current-cat
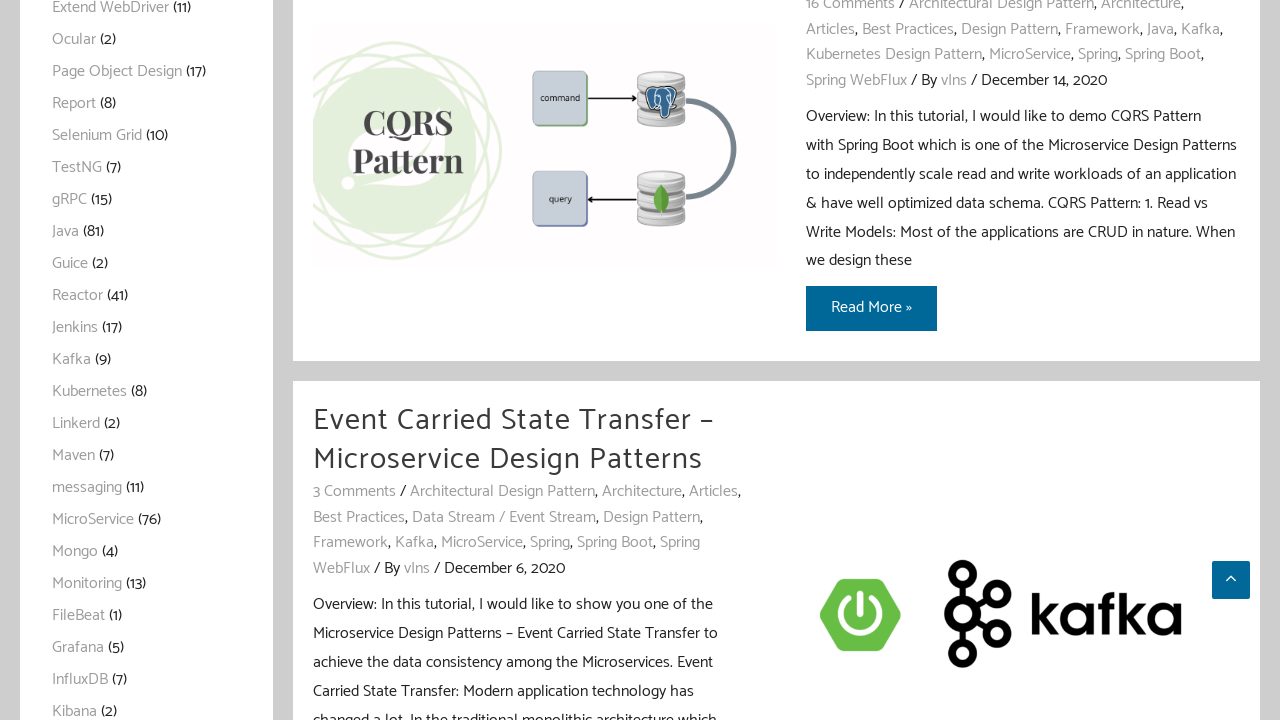

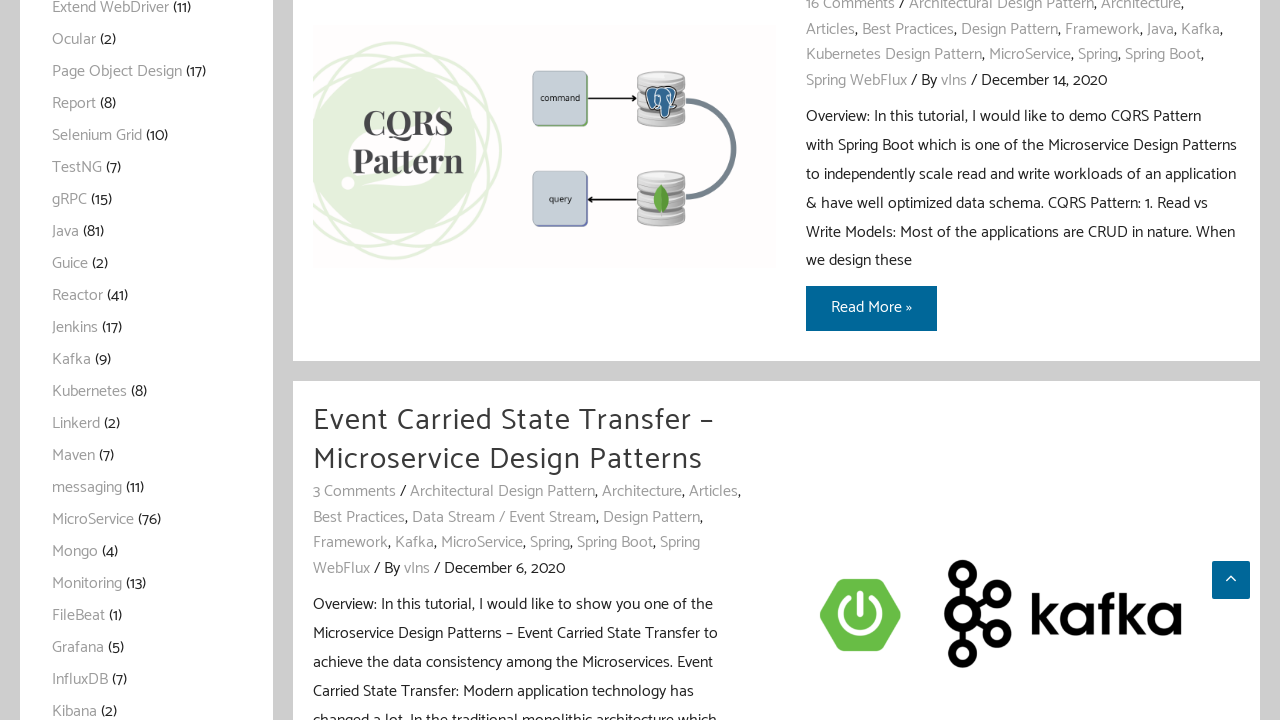